Tests checking and then unchecking a checkbox using JavaScript-style interaction on the W3Schools tryit page

Starting URL: https://www.w3schools.com/tags/tryit.asp?filename=tryhtml5_input_type_checkbox

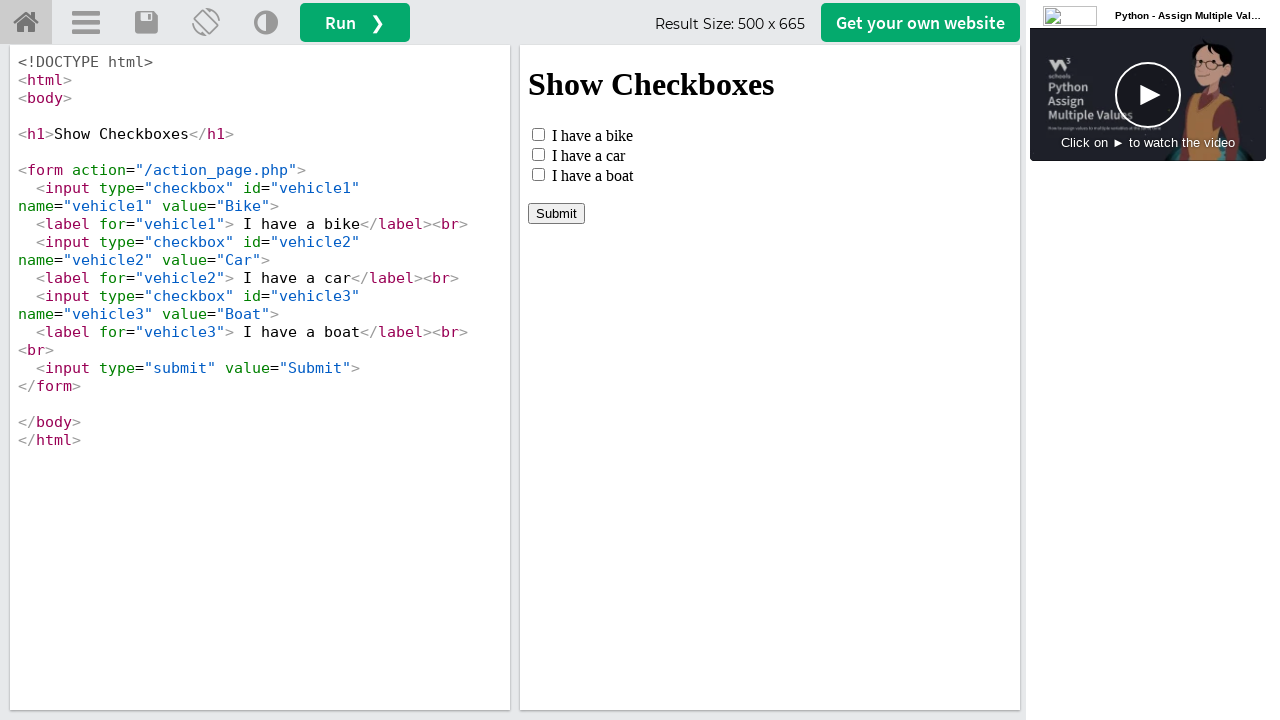

Located the iframe containing the tryit demo
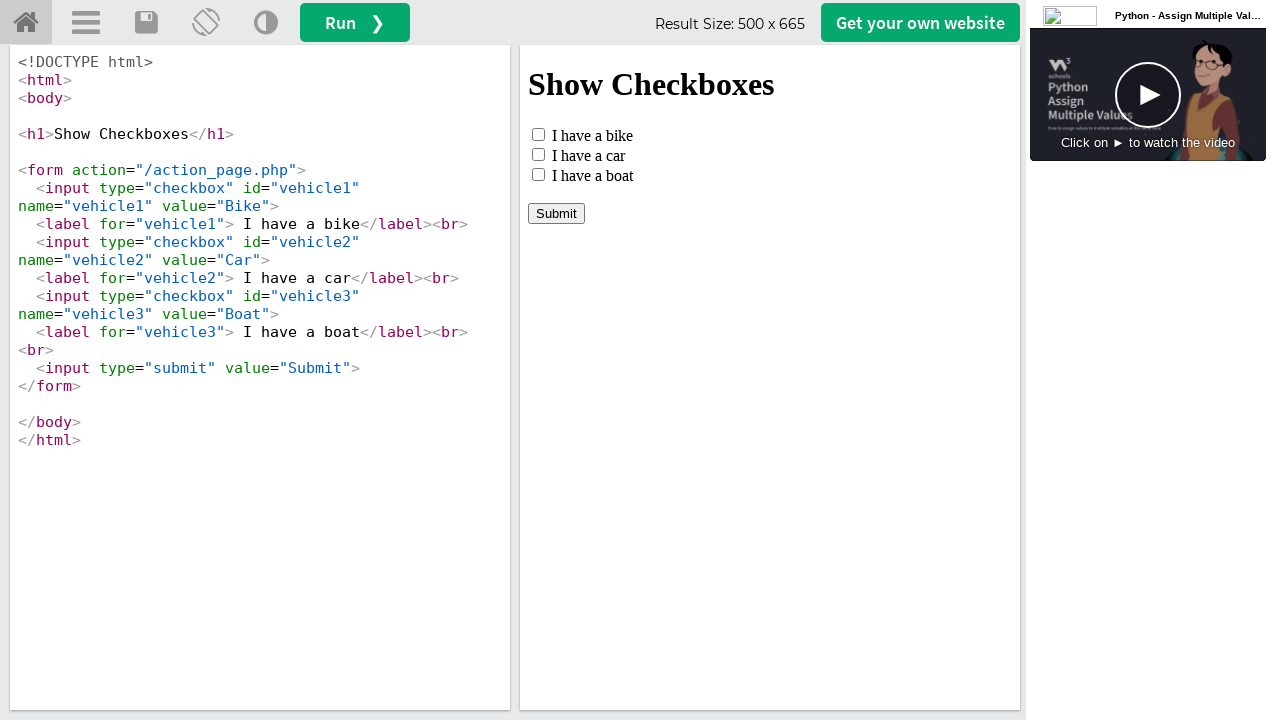

Checked the vehicle1 checkbox using JavaScript-style interaction at (538, 134) on #iframeResult >> internal:control=enter-frame >> #vehicle1
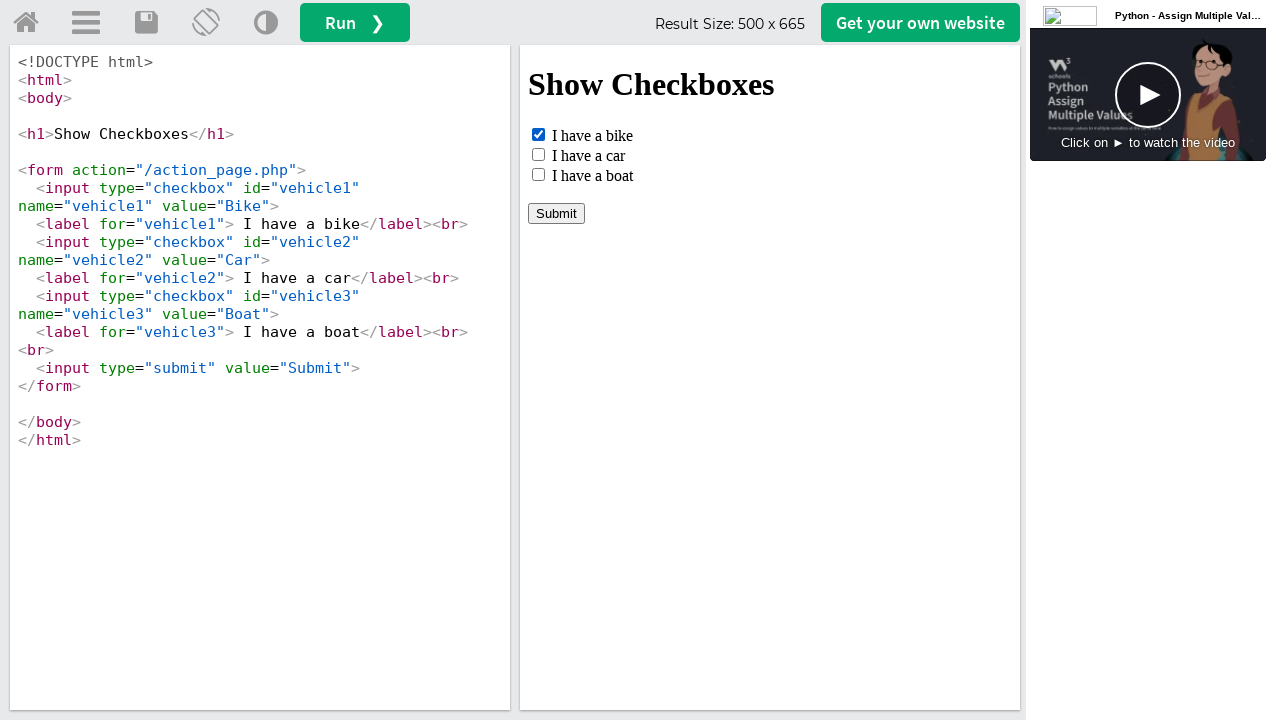

Unchecked the vehicle1 checkbox using JavaScript-style interaction at (538, 134) on #iframeResult >> internal:control=enter-frame >> #vehicle1
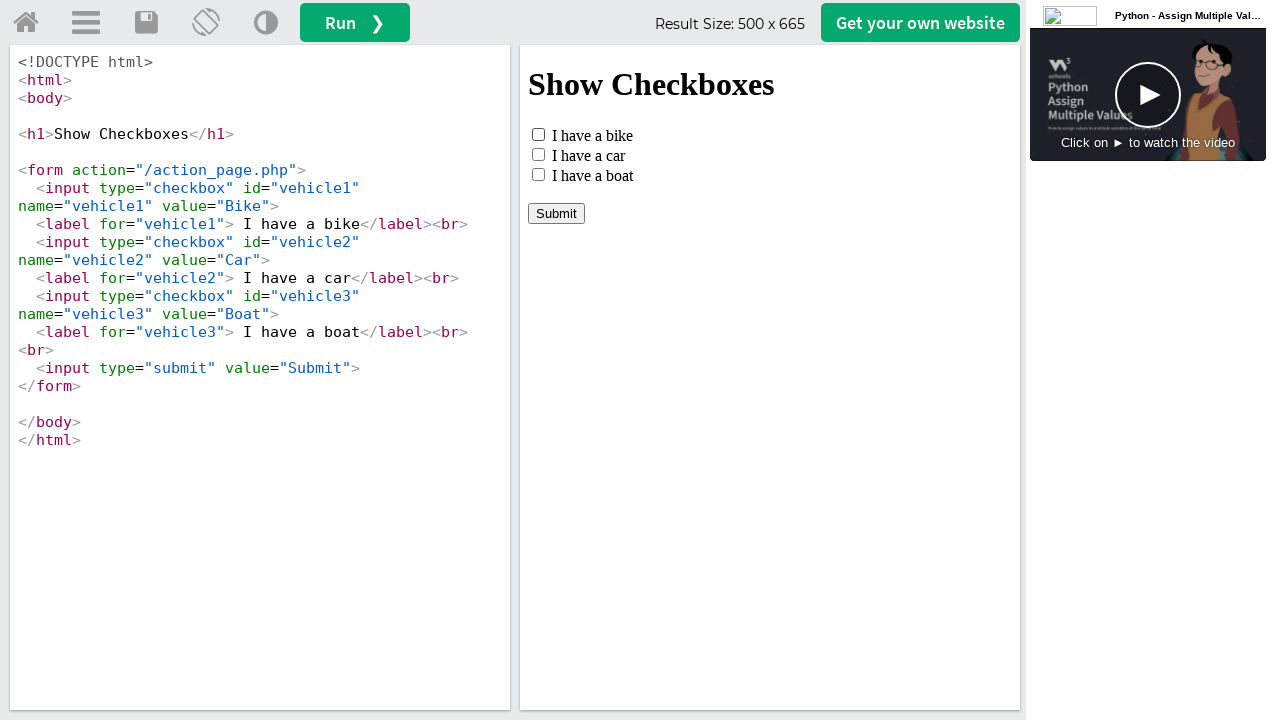

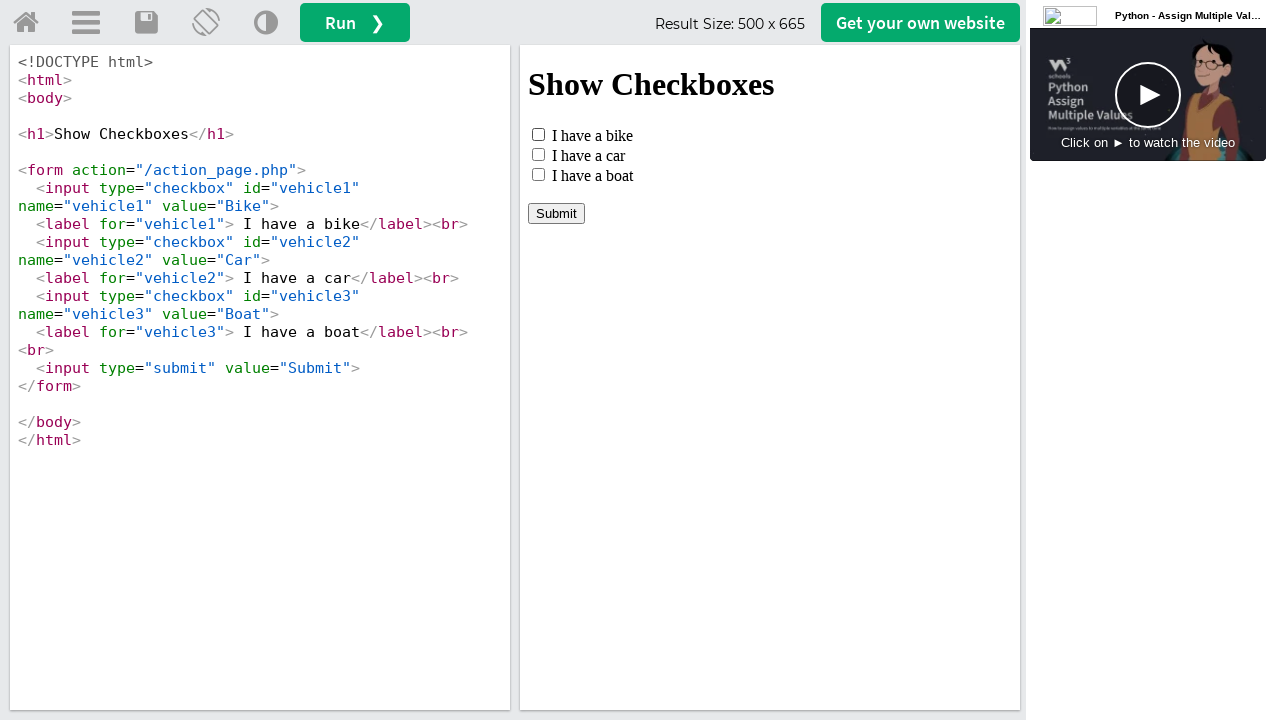